Navigates to Flipkart homepage and maximizes the browser window

Starting URL: https://www.flipkart.com/

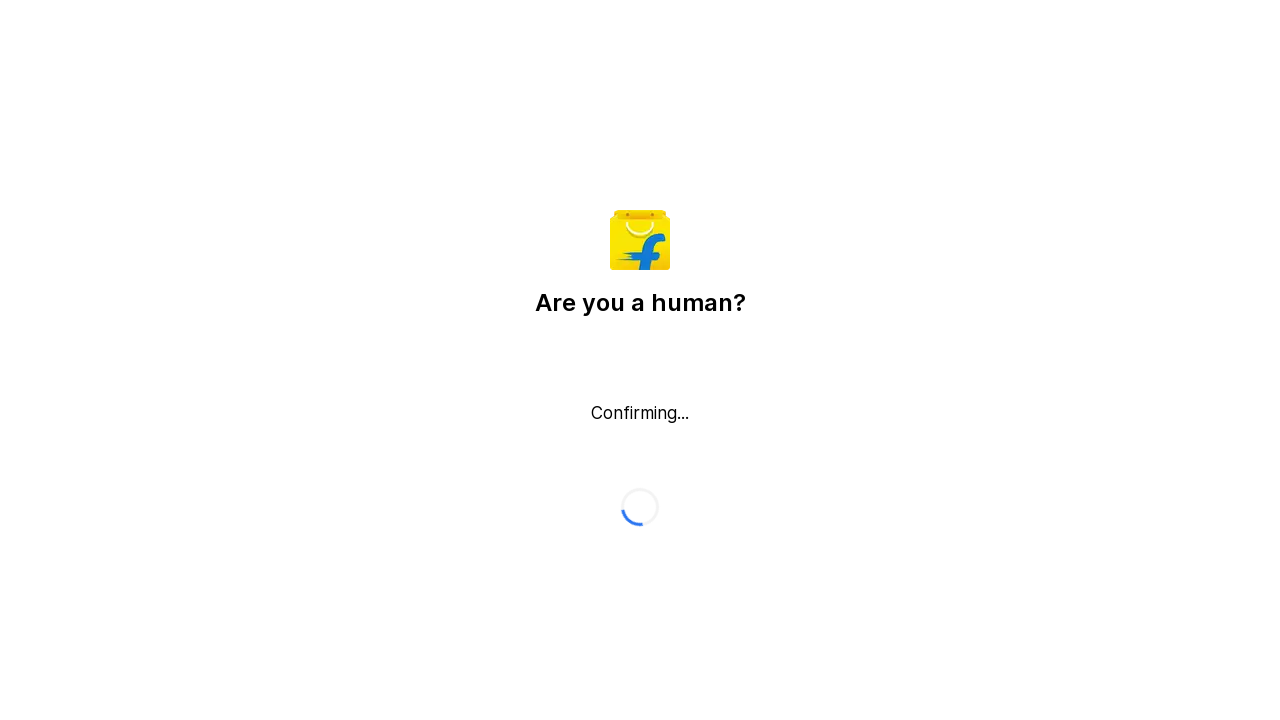

Waited for page DOM content to load
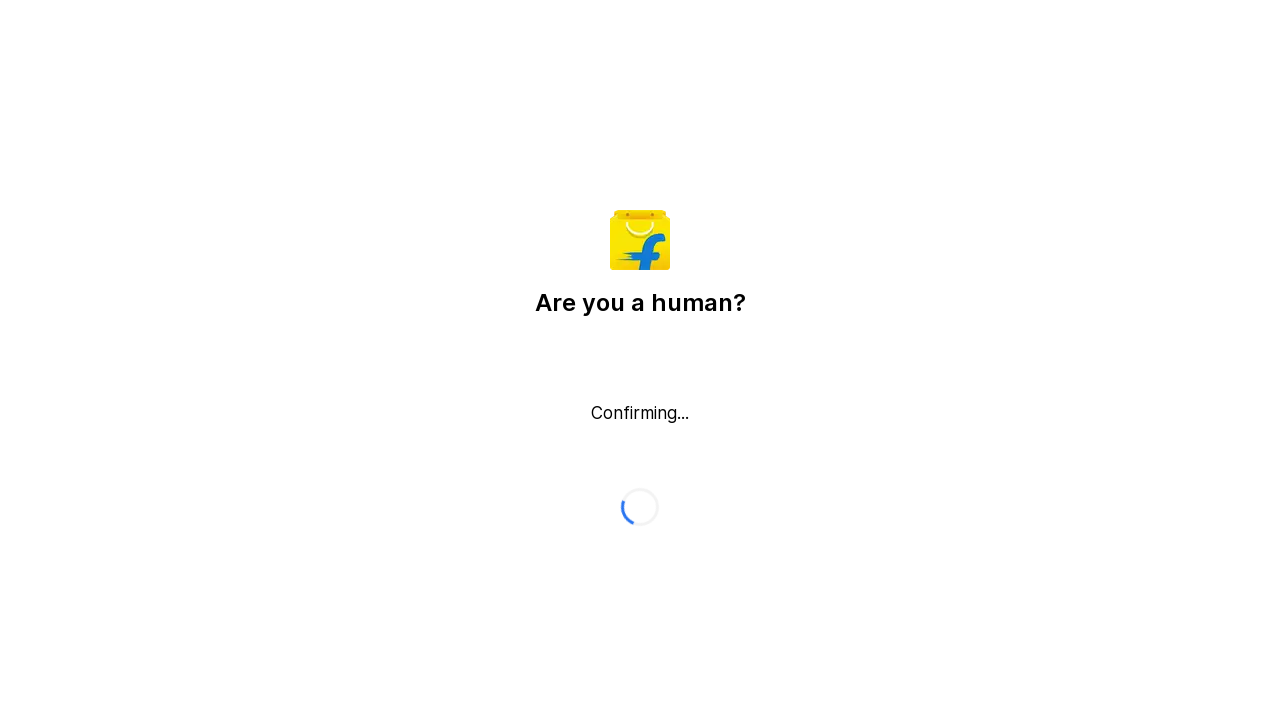

Maximized browser window to 1920x1080
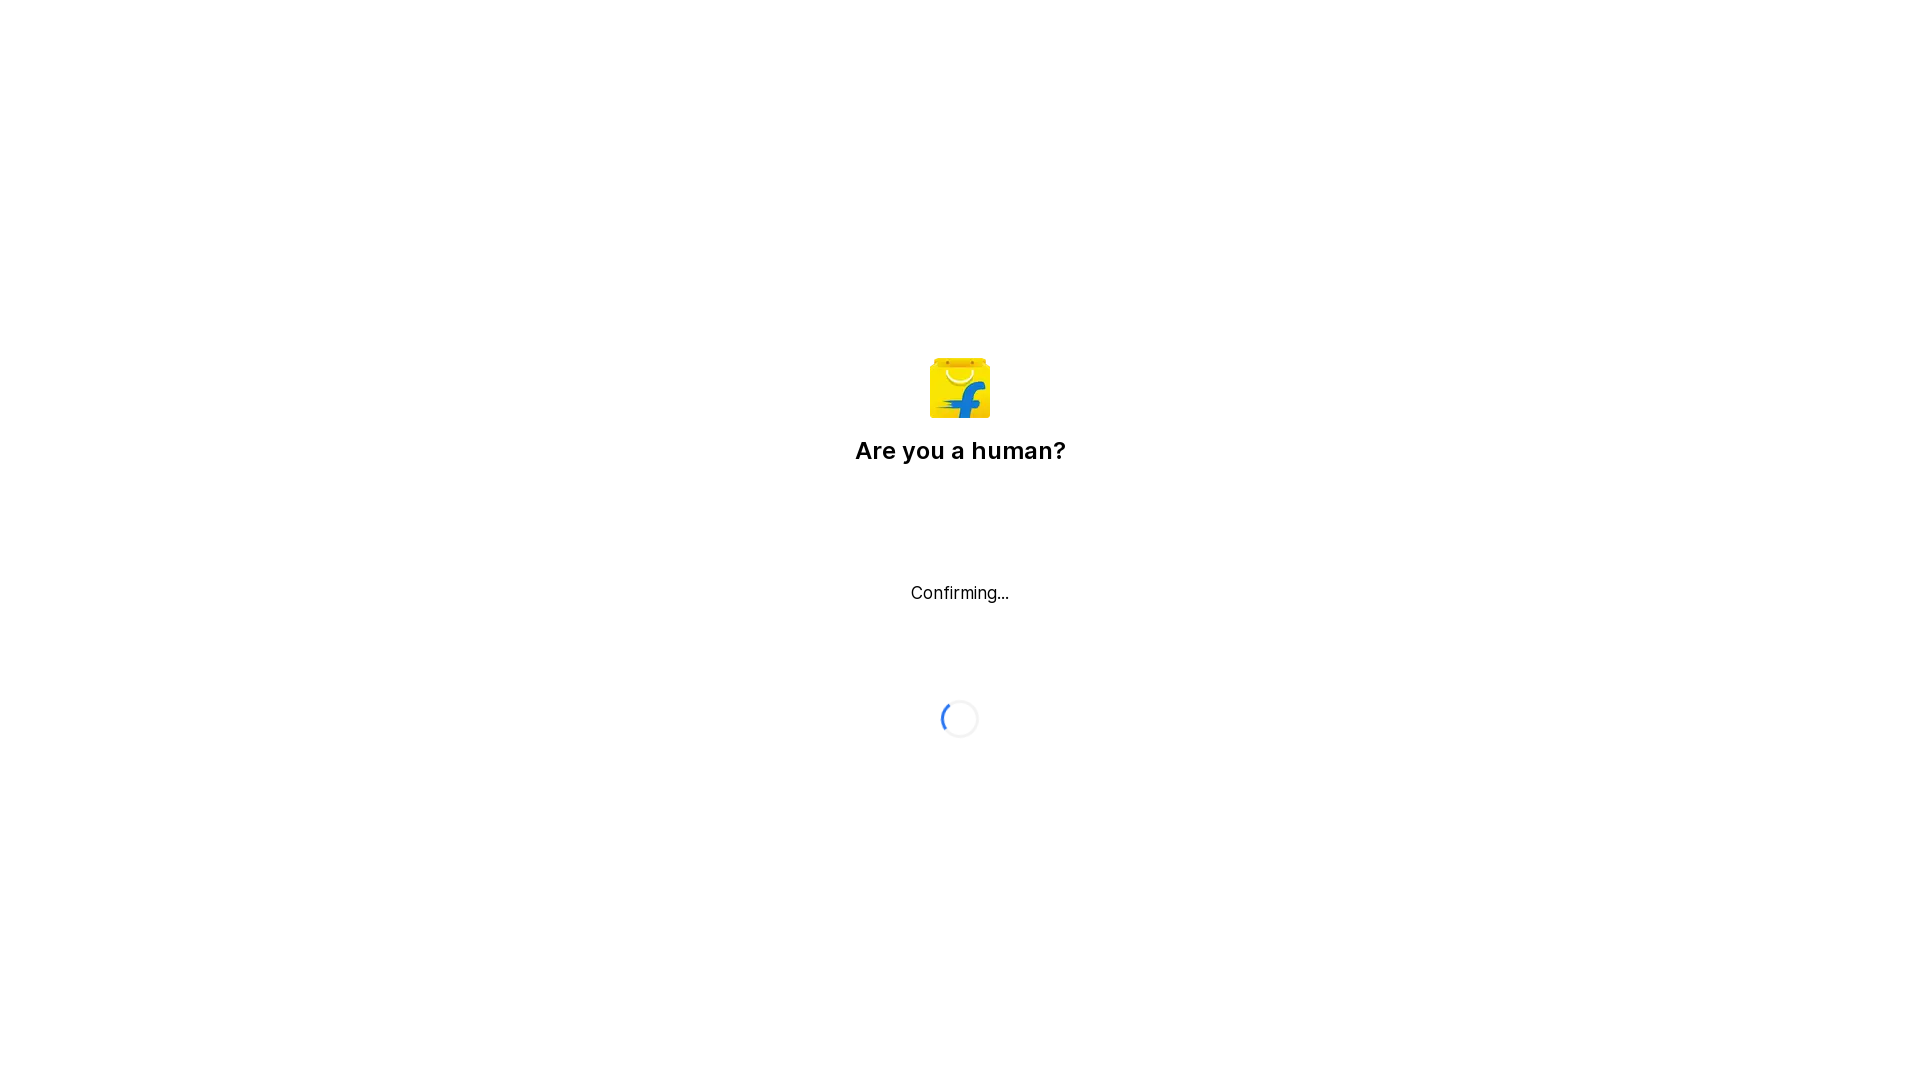

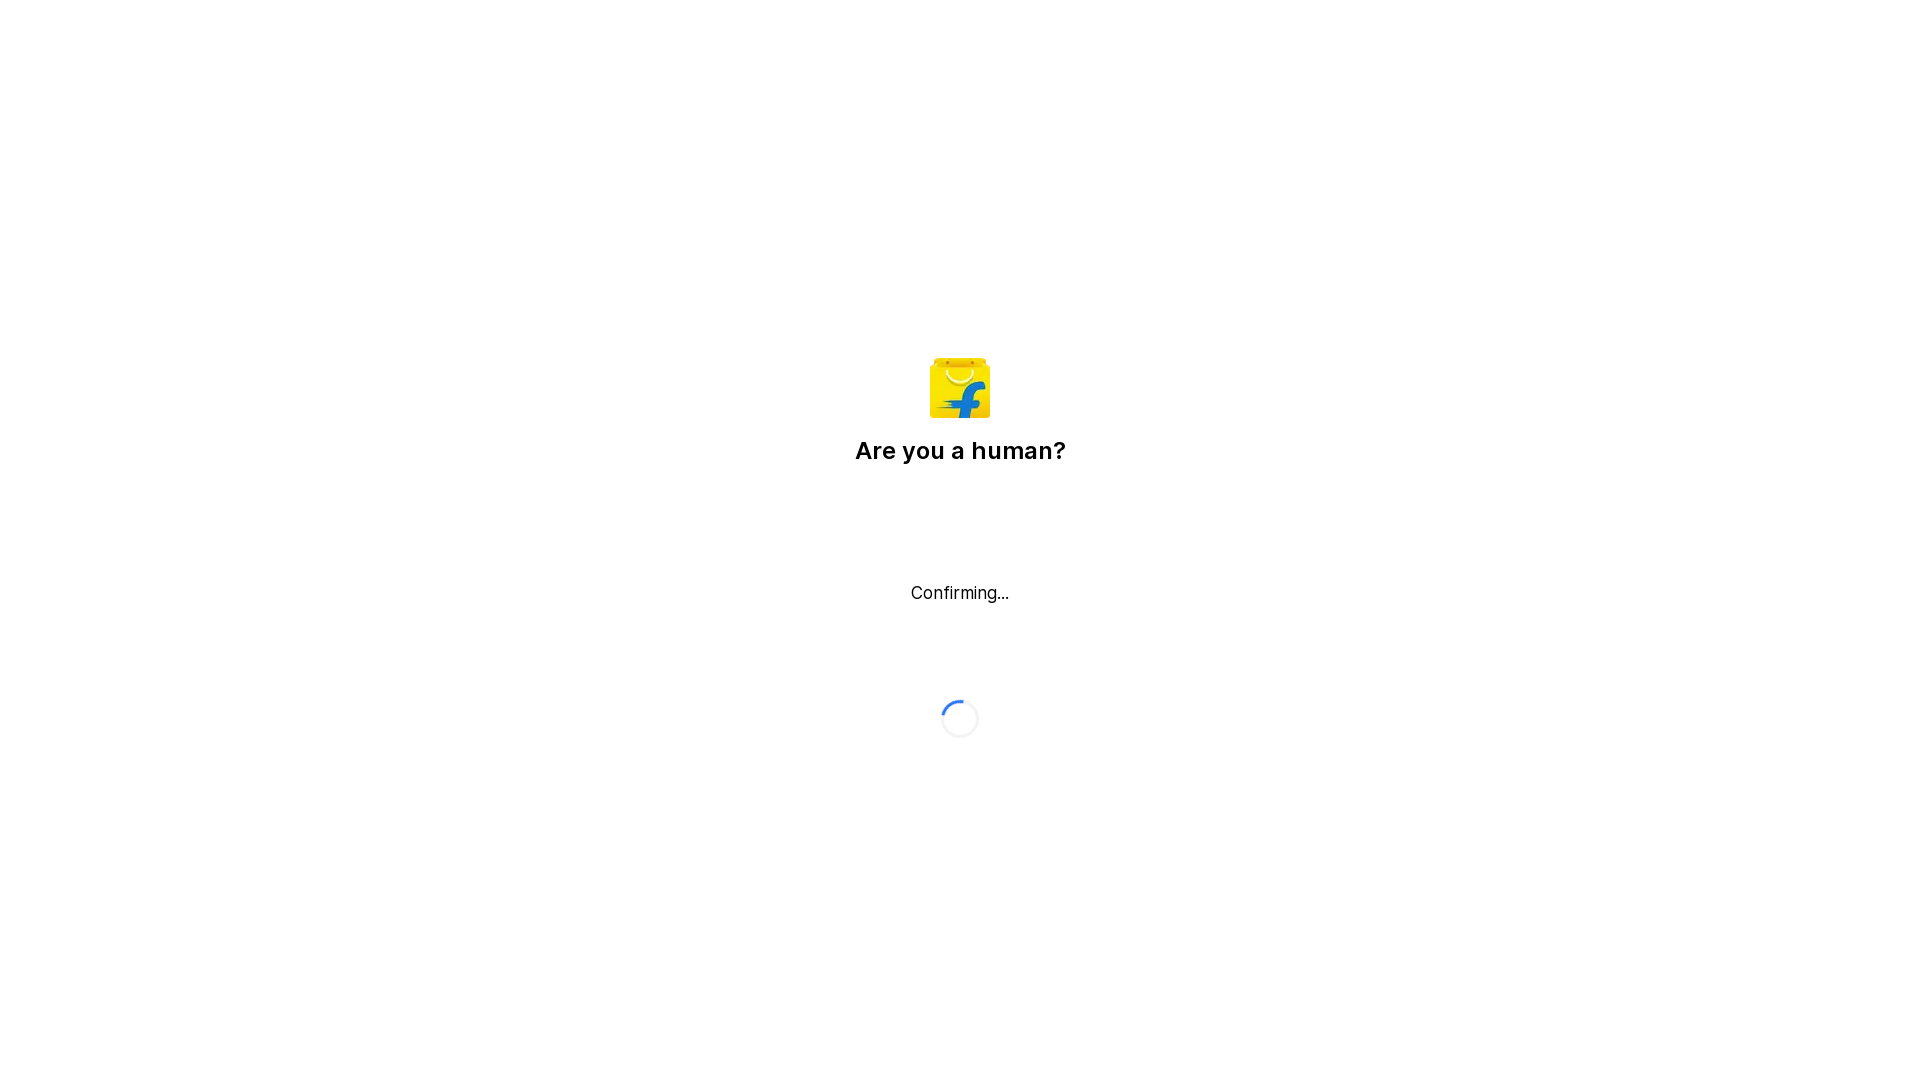